Tests navigation through nested menus on timeanddate.com by hovering over Weather menu to access 2-Week Forecast, then hovering over Sun & Moon menu to access Moon Phases

Starting URL: https://www.timeanddate.com/

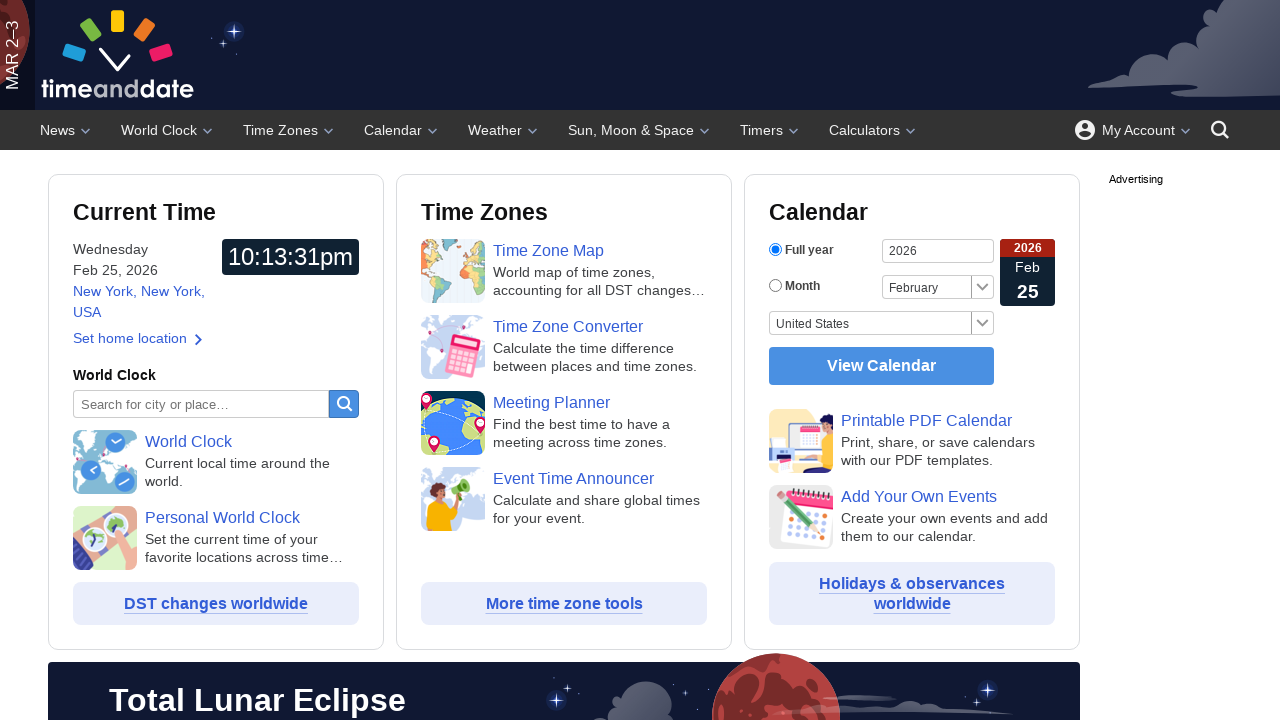

Hovered over Weather menu at (504, 130) on xpath=//li[@class='site-nav__menu ']/a[text()='Weather']
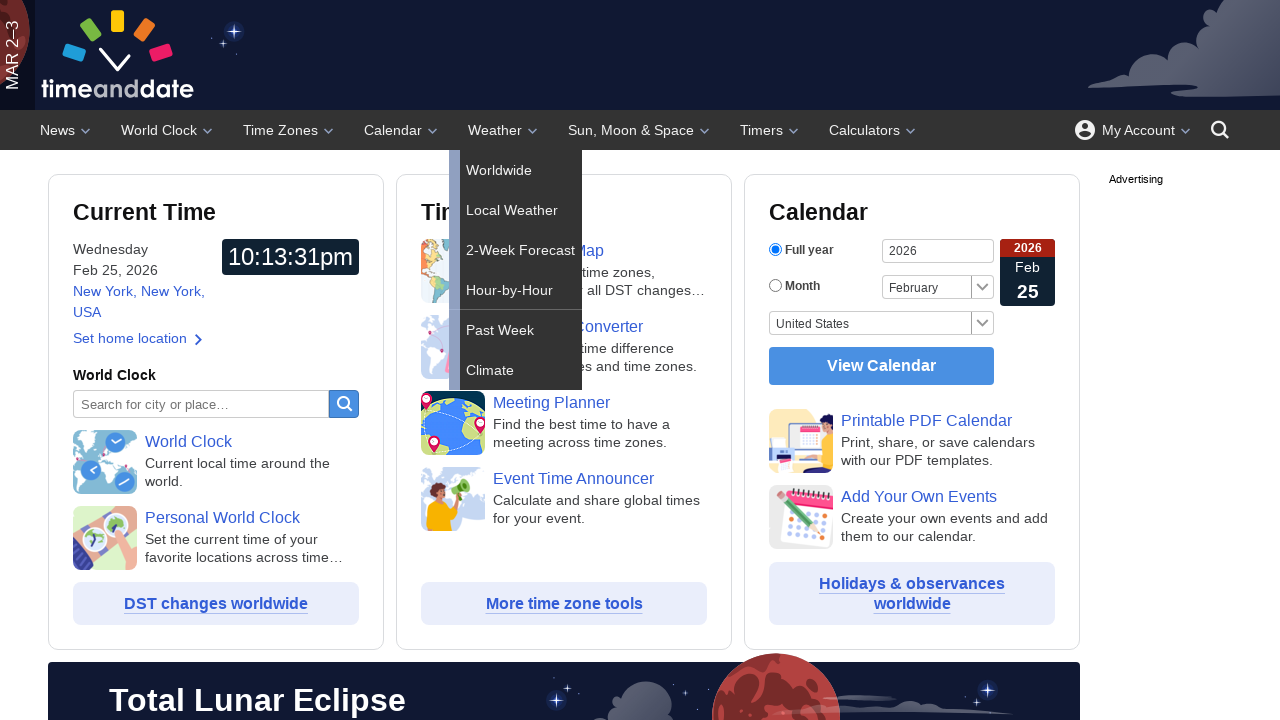

Hovered over 2-Week Forecast submenu item at (521, 250) on xpath=//a[@class='site-nav__link' and text()='2-Week Forecast']
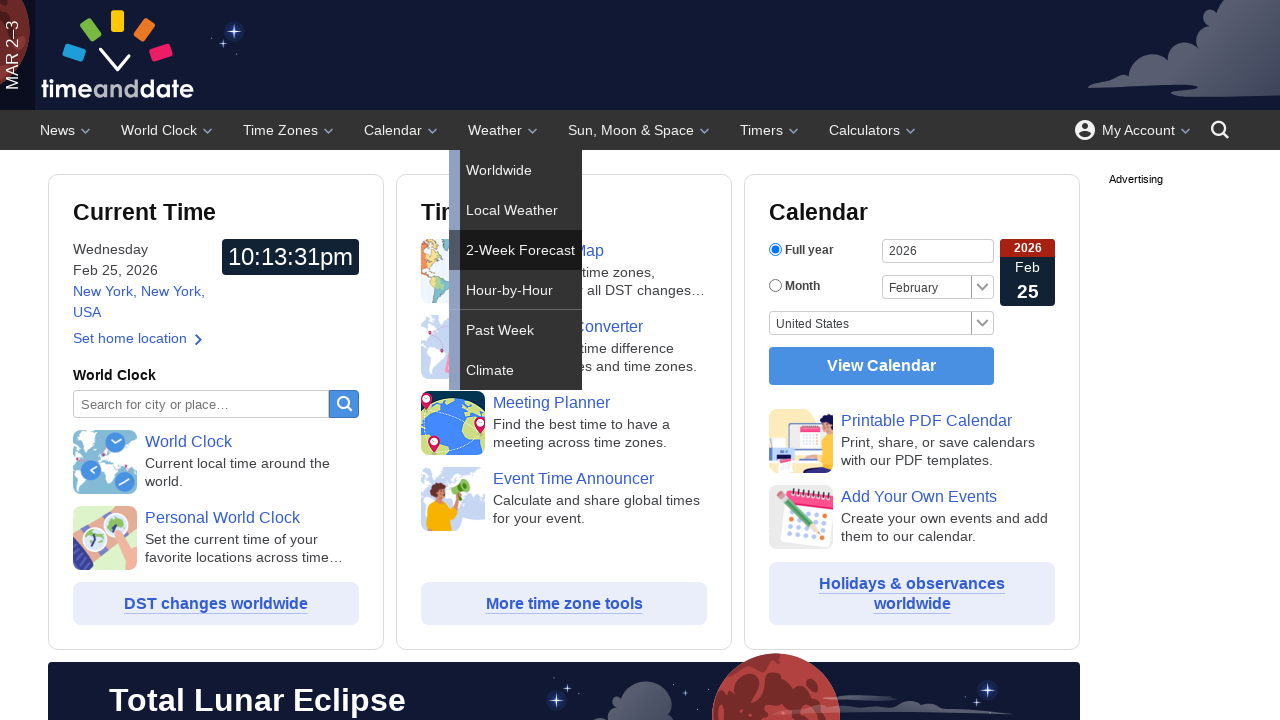

Clicked on 2-Week Forecast link at (521, 250) on xpath=//a[@class='site-nav__link' and text()='2-Week Forecast']
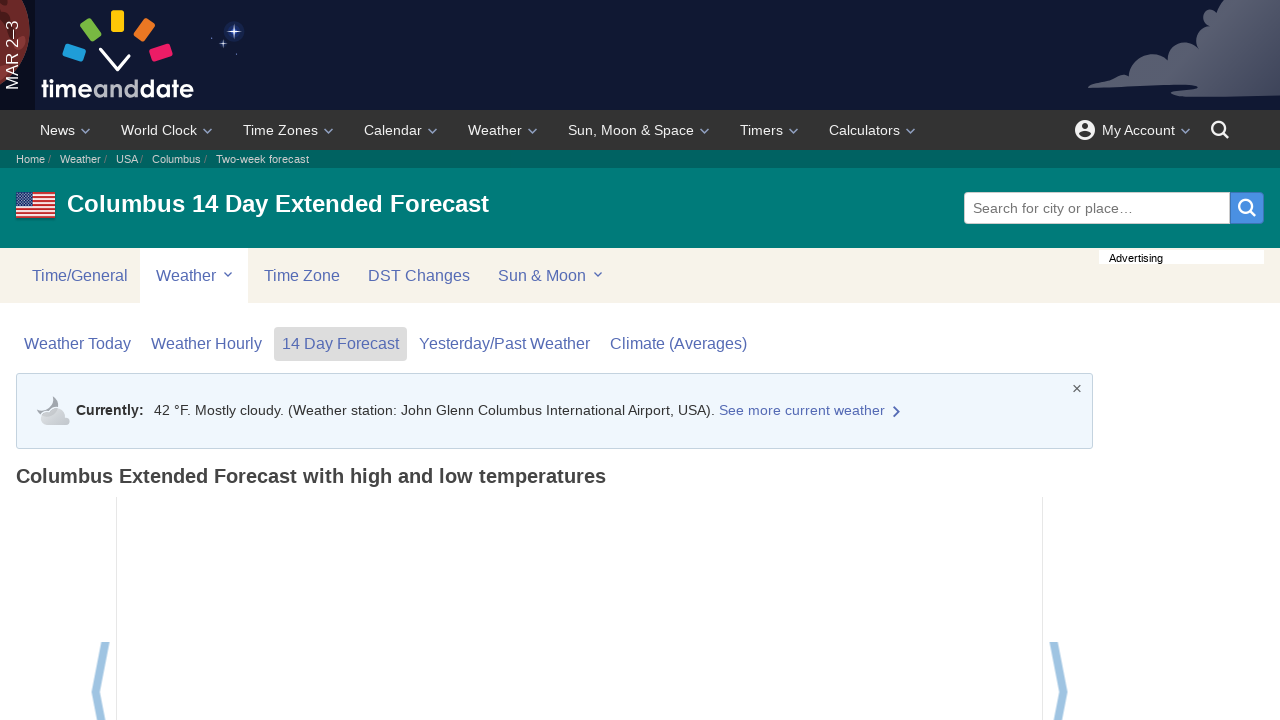

Page loaded successfully
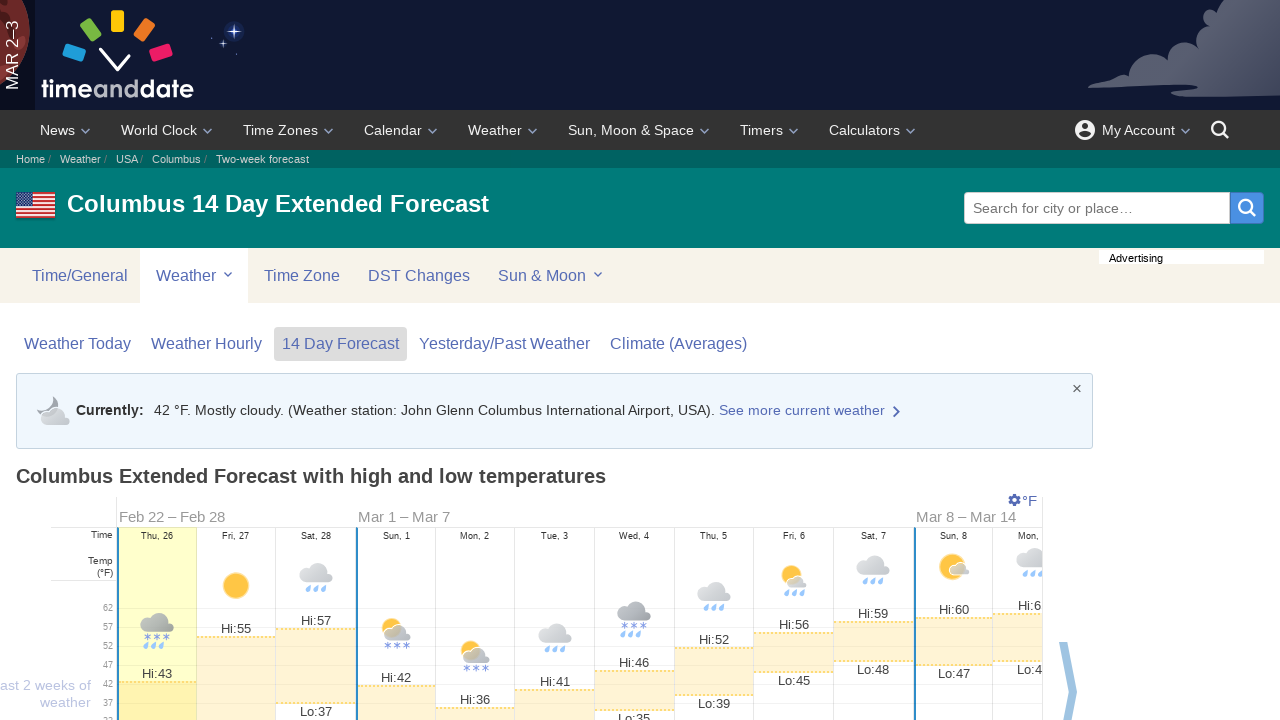

Hovered over Sun & Moon menu at (552, 276) on //li[@class="nav-2__item"]/a[text() = "Sun & Moon "]
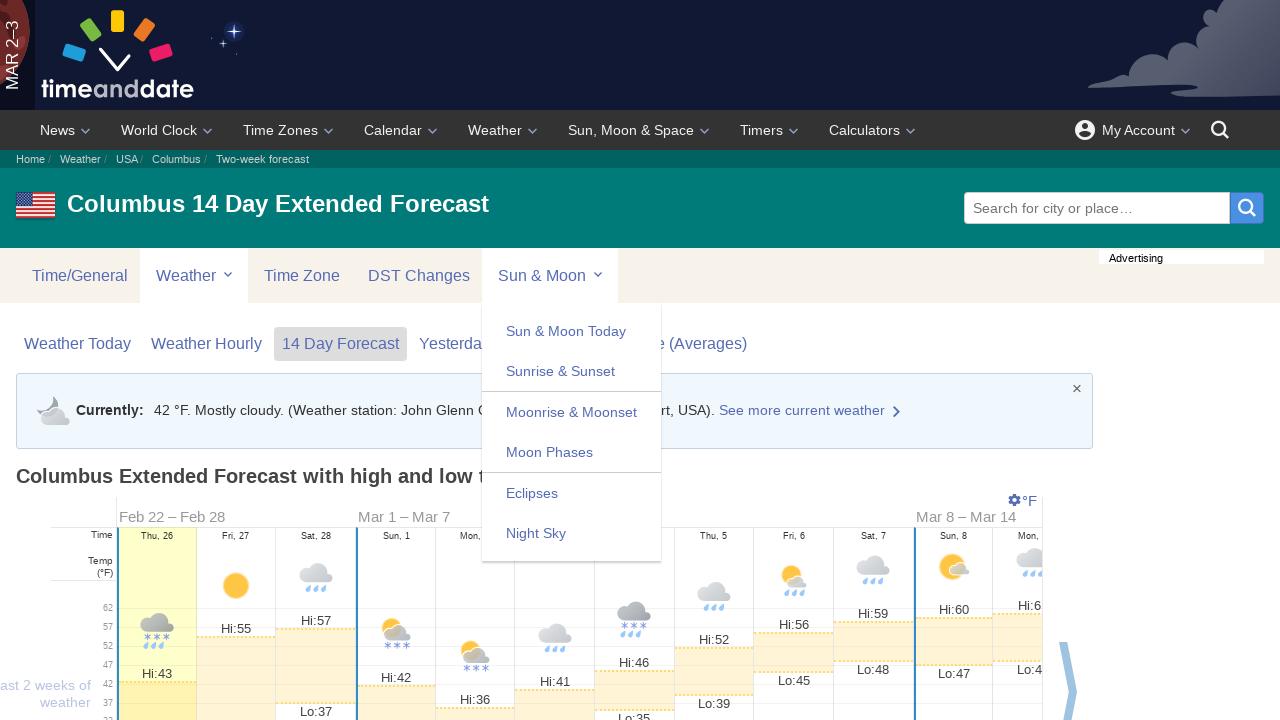

Hovered over Moon Phases submenu item at (572, 452) on //li[@class="nav-2__submenu-item"]/a[text()='Moon Phases ']
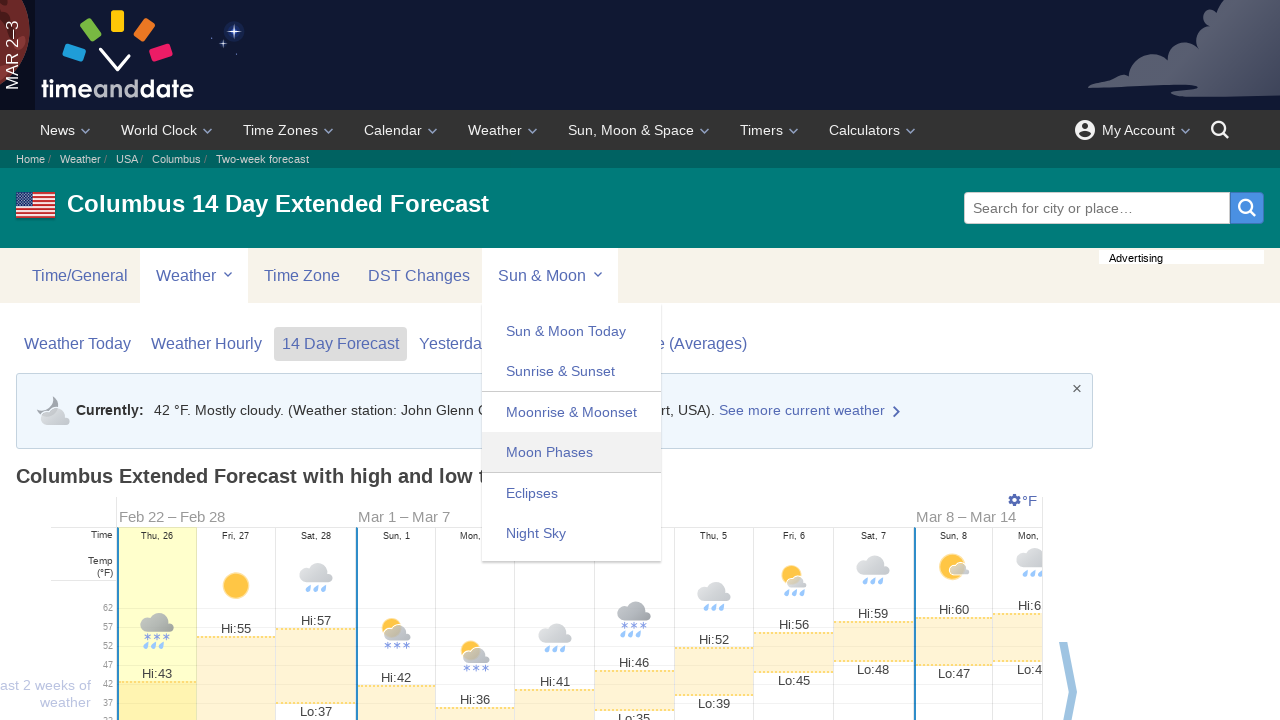

Clicked on Moon Phases link at (572, 452) on //li[@class="nav-2__submenu-item"]/a[text()='Moon Phases ']
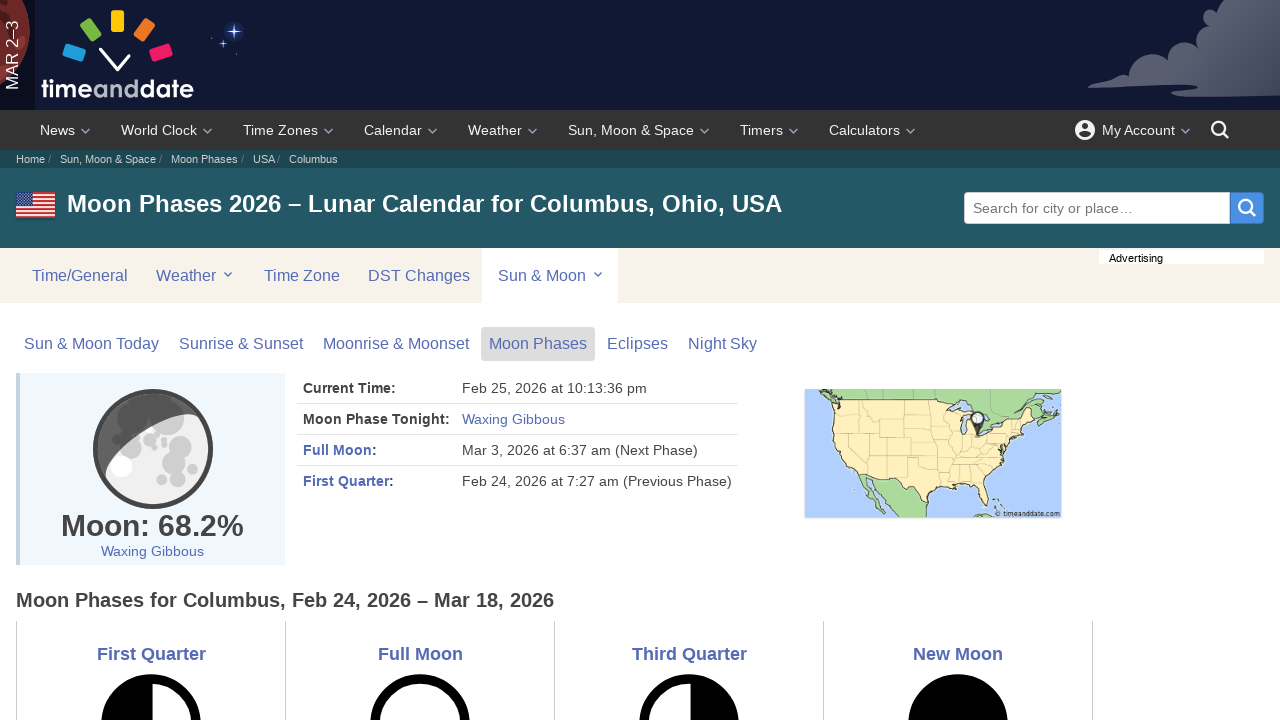

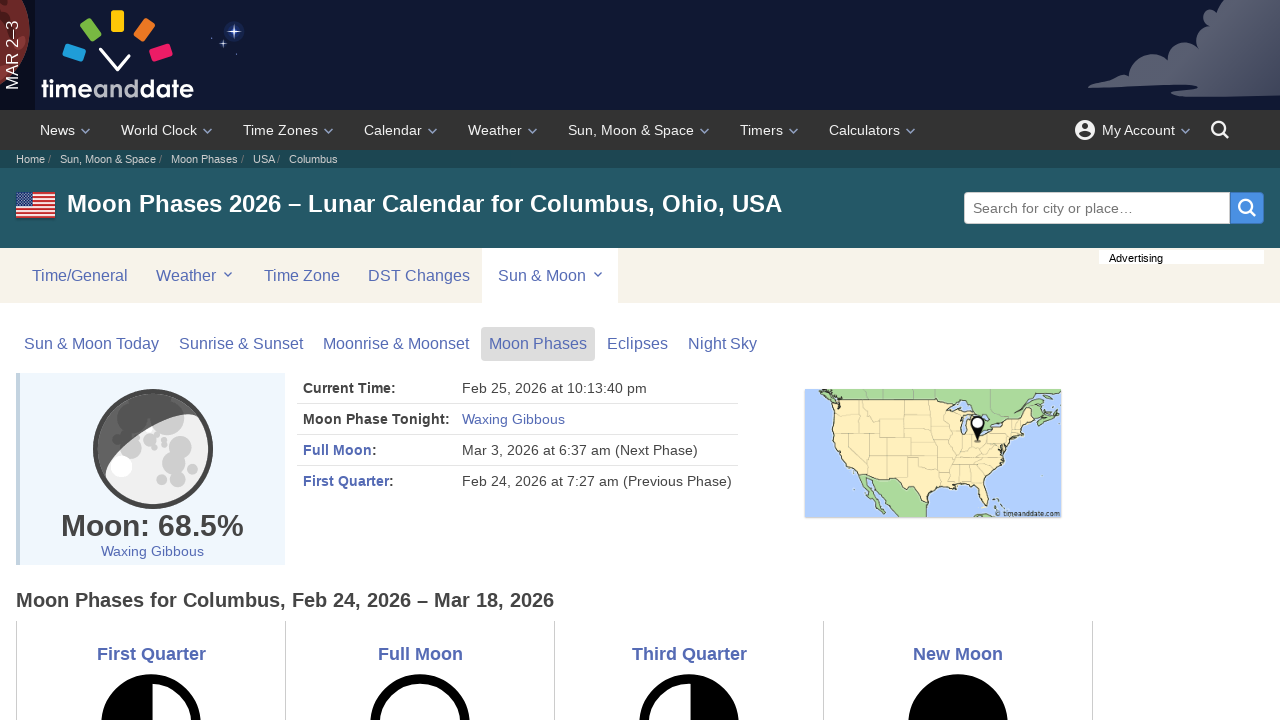